Tests page scrolling functionality by scrolling down and then back up on an automation practice page, and verifies the page renders correctly by locating an element.

Starting URL: https://rahulshettyacademy.com/AutomationPractice/

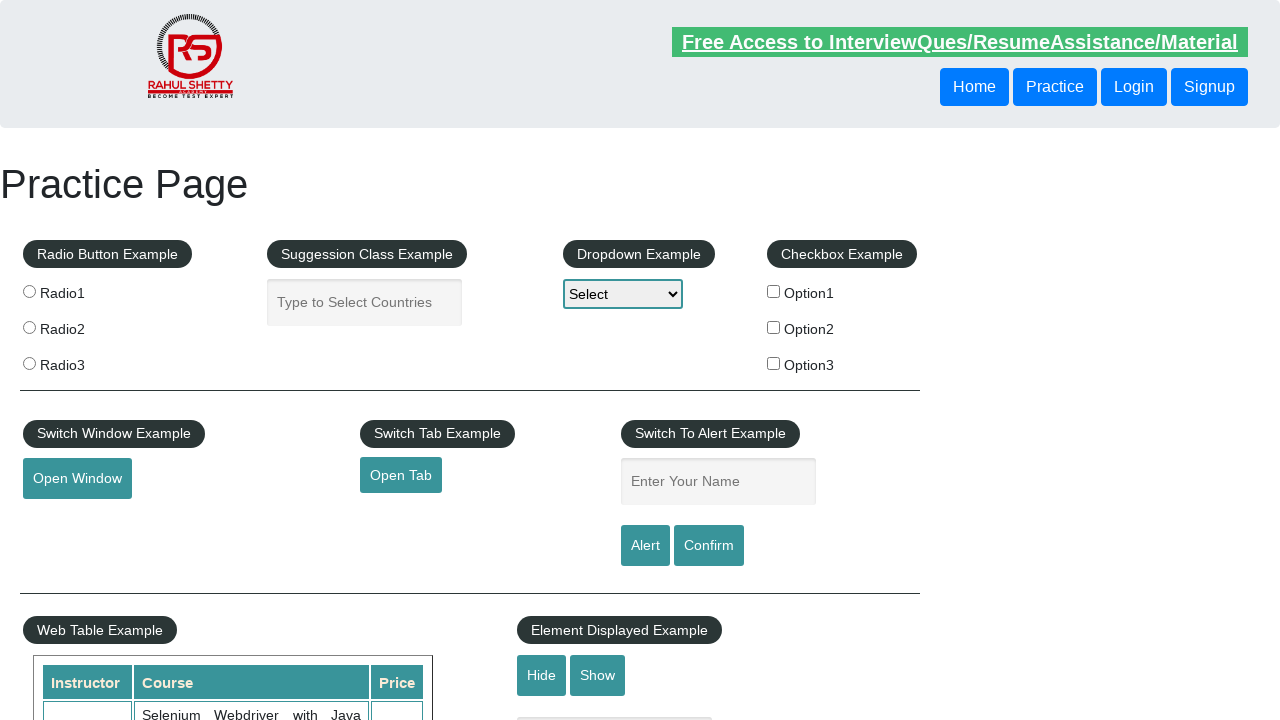

Waited for totalAmount element to load on automation practice page
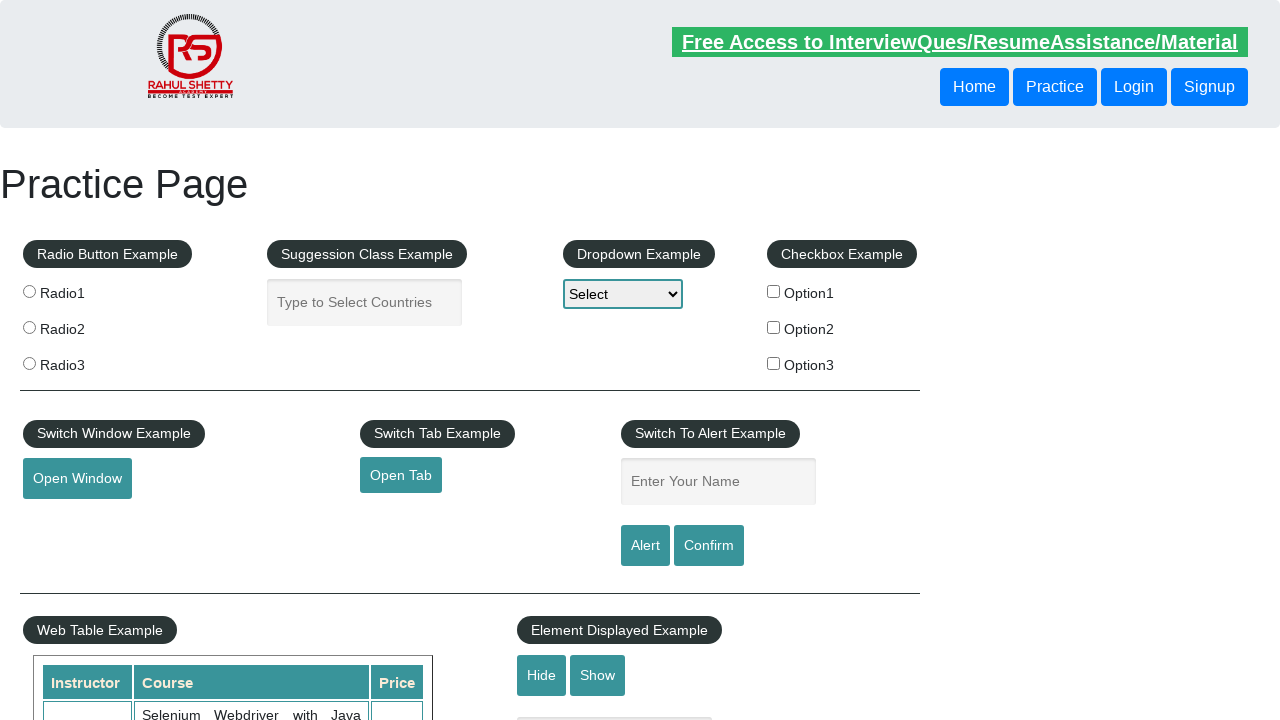

Scrolled down 1400 pixels
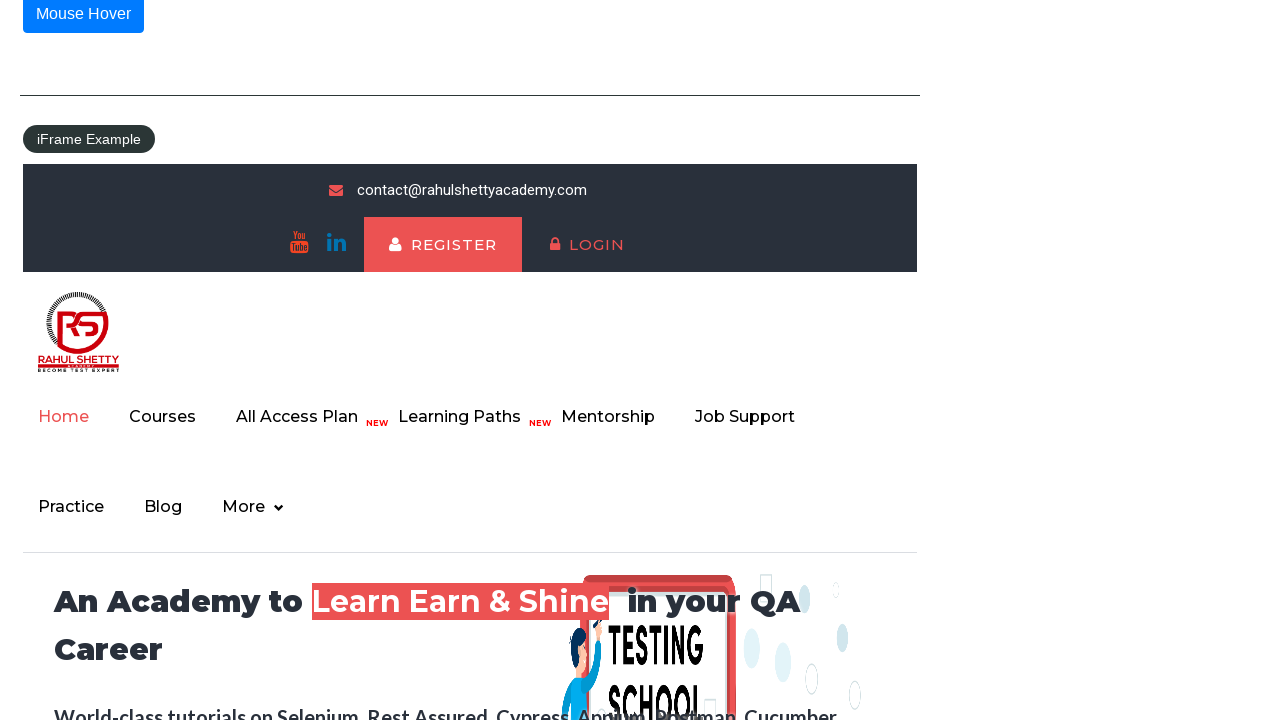

Scrolled up 500 pixels
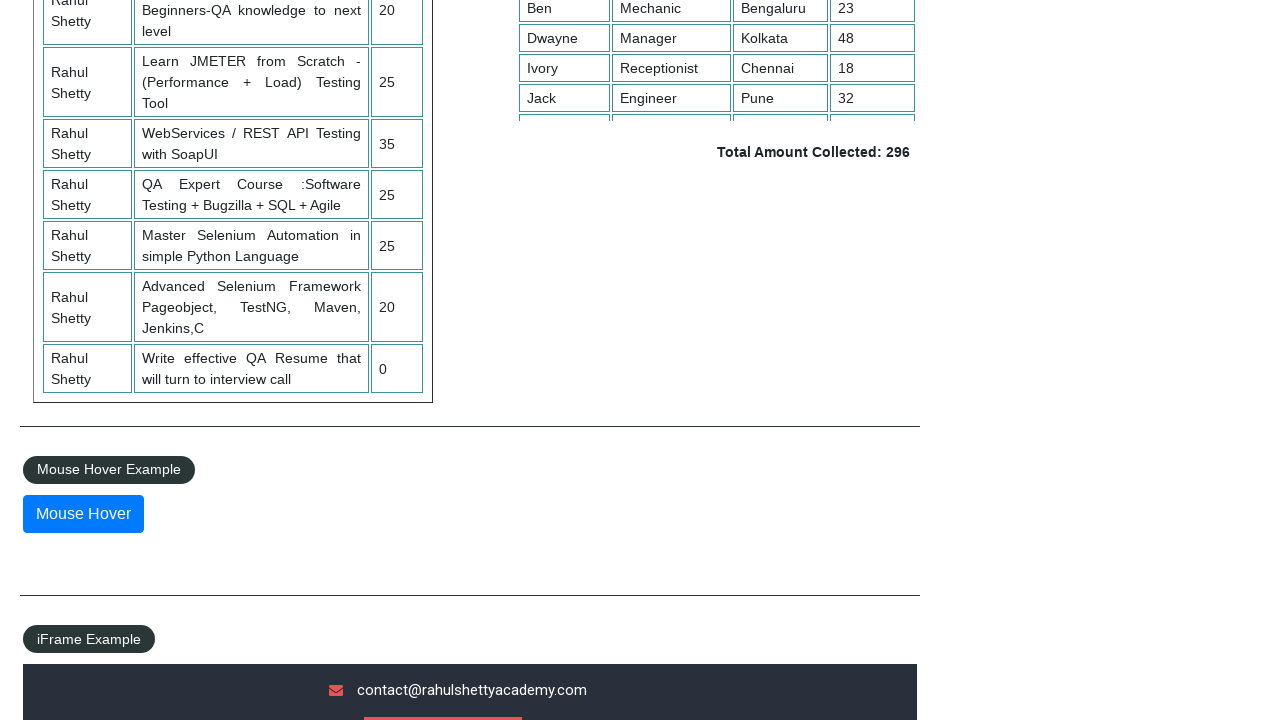

Verified totalAmount element is visible after scrolling
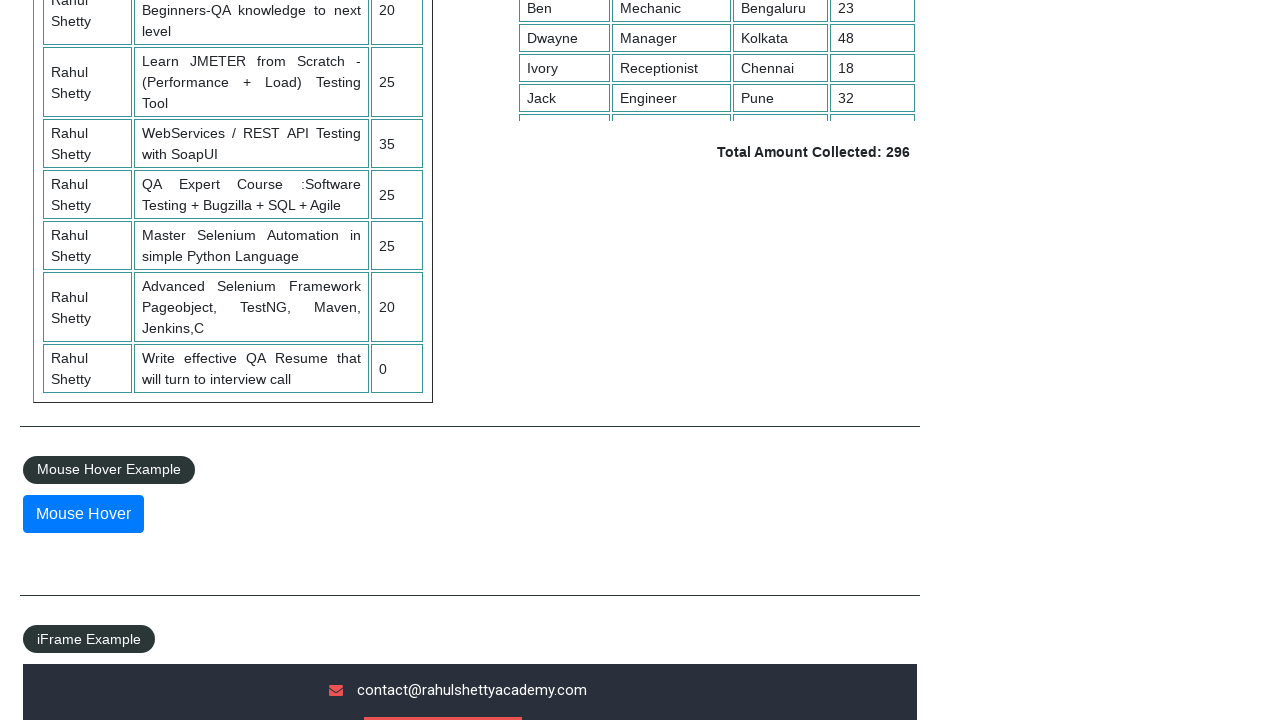

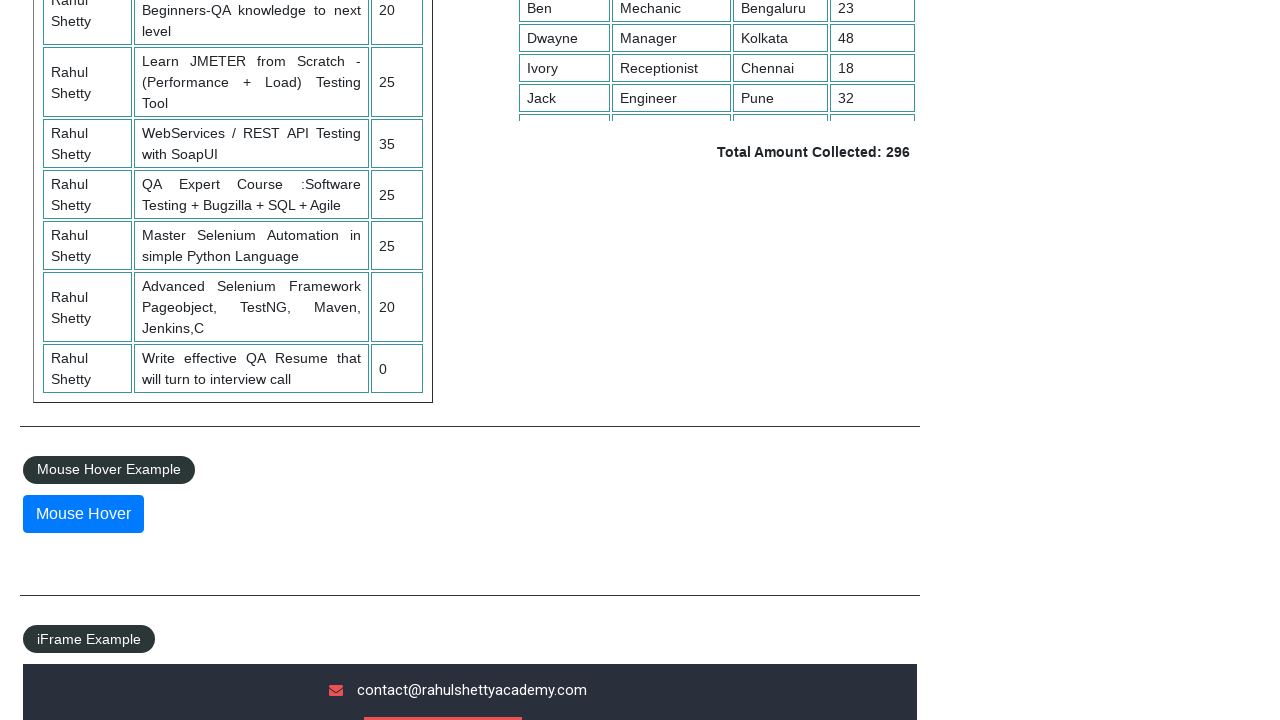